Tests the "Forgot Password" functionality by clicking the forgot password link and verifying the page title and URL change correctly

Starting URL: https://qa3.vytrack.com

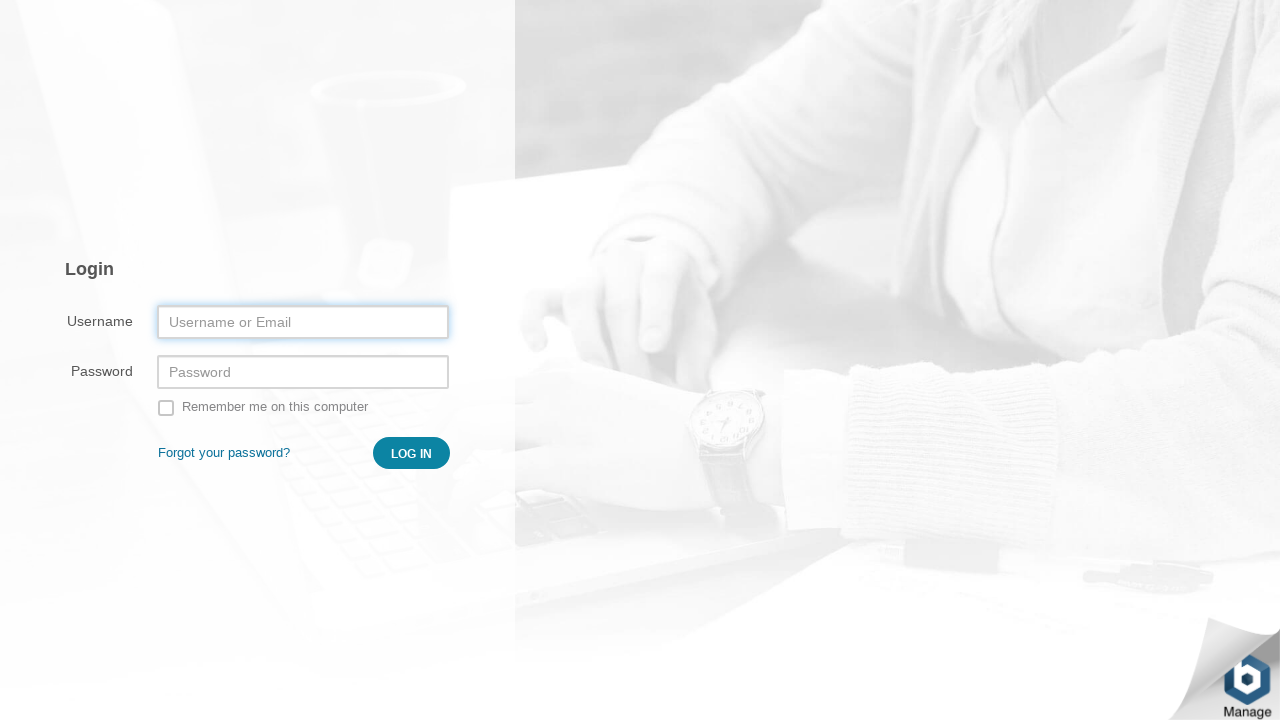

Clicked 'Forgot your password?' link at (224, 453) on text=Forgot your password?
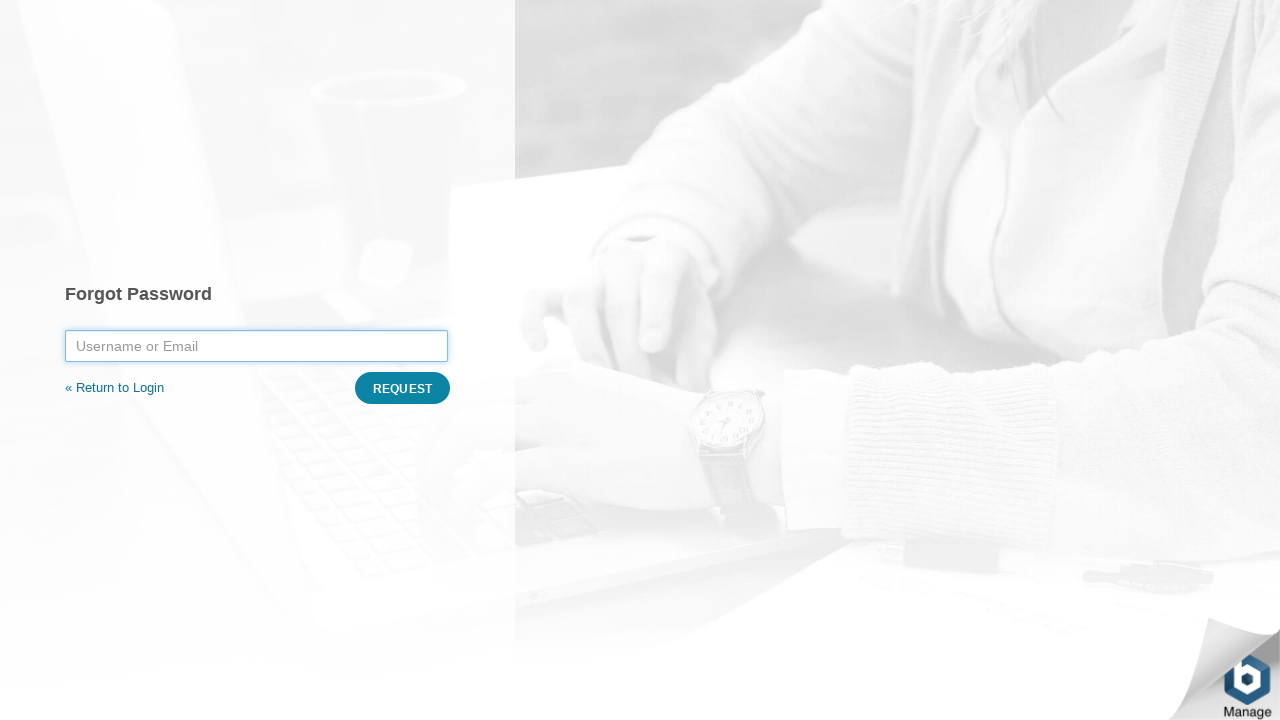

Verified page title is 'Forgot Password'
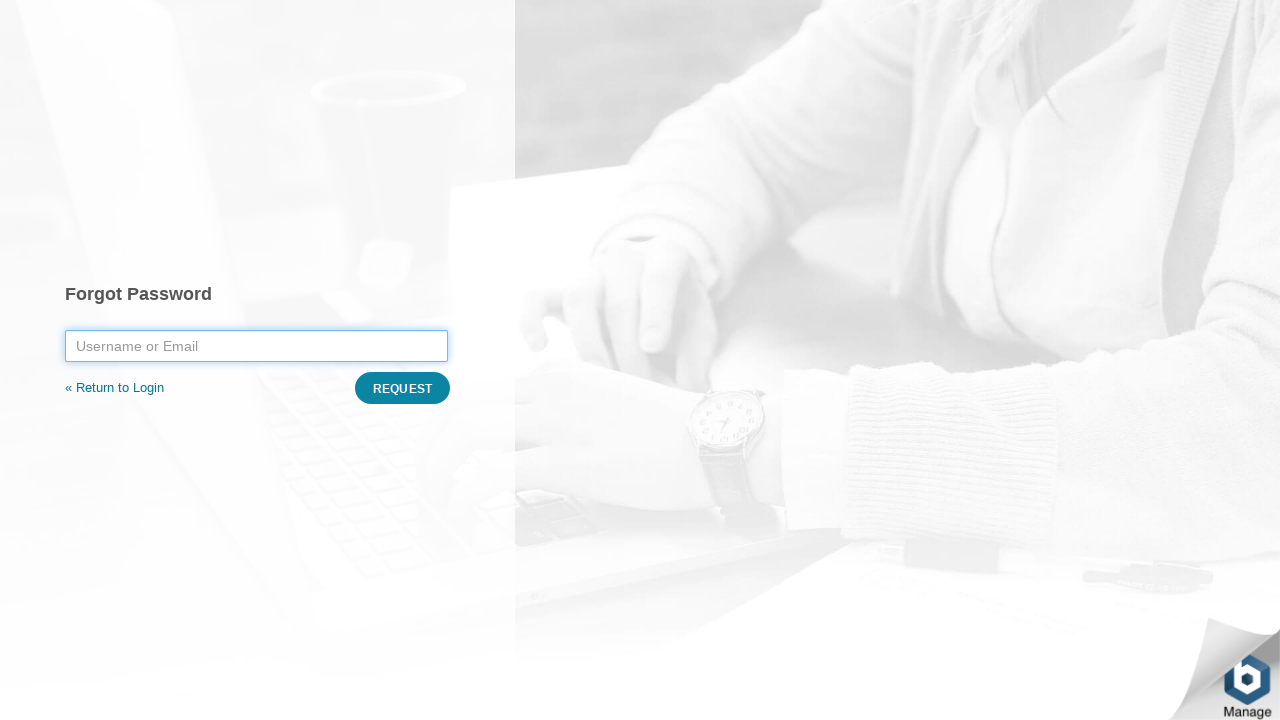

Verified URL changed to 'https://qa3.vytrack.com/user/reset-request'
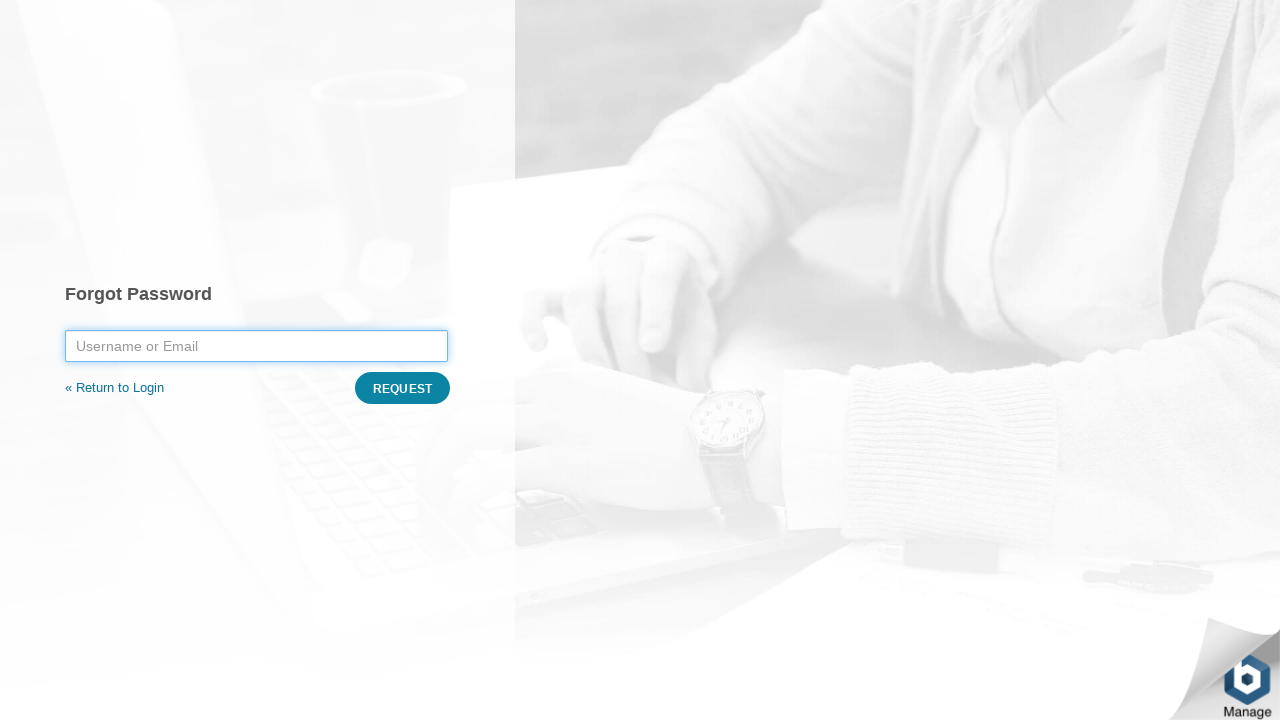

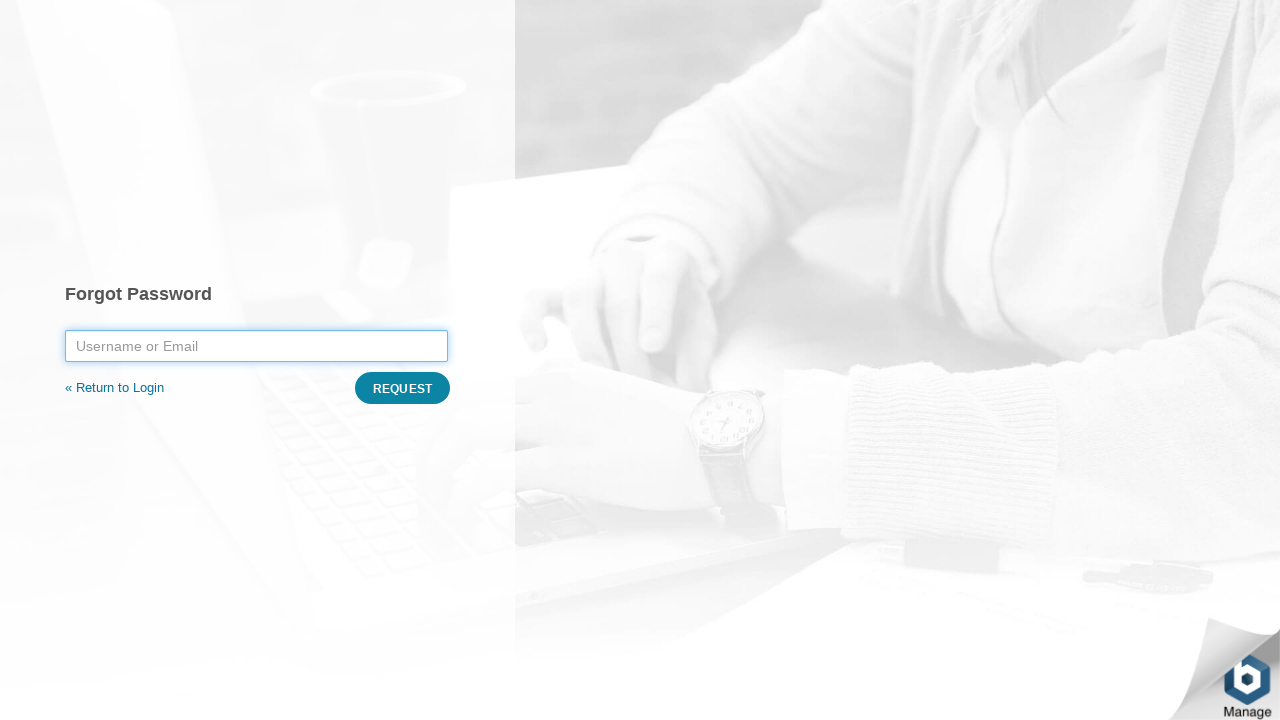